Tests that a button input element on the Selenium test inputs page is enabled

Starting URL: https://www.selenium.dev/selenium/web/inputs.html

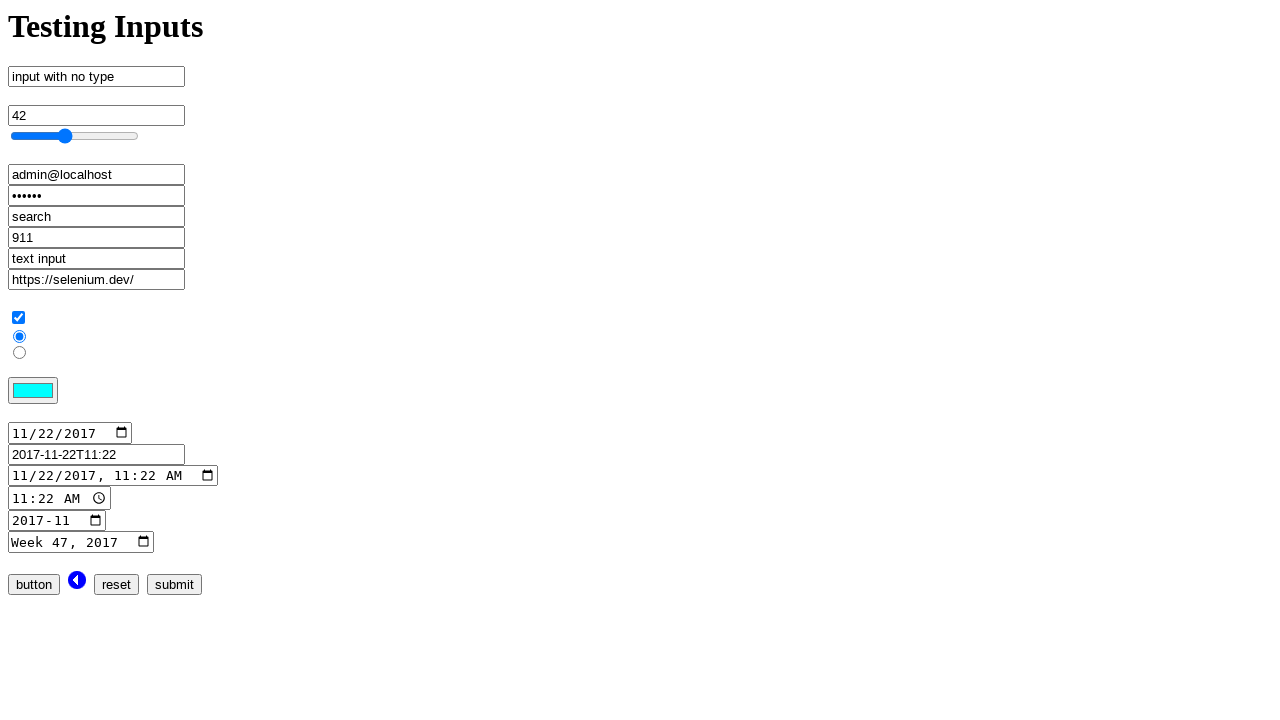

Navigated to Selenium test inputs page
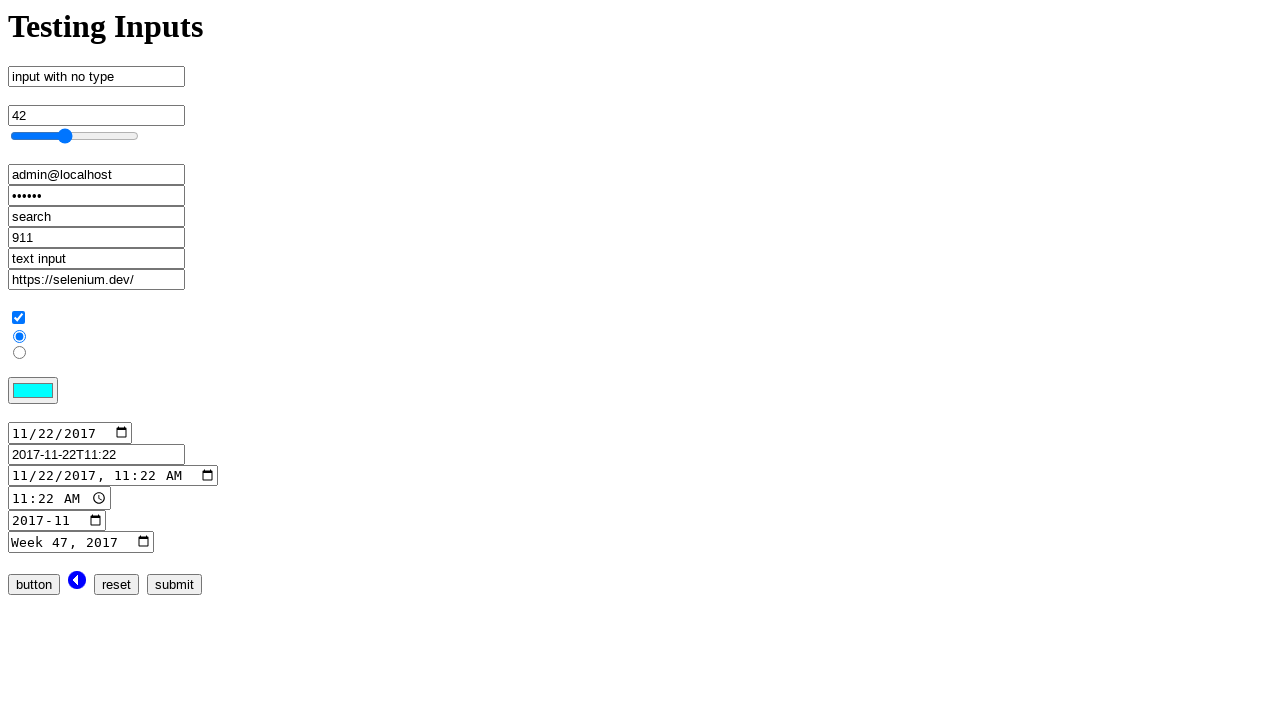

Located button input element with name 'button_input'
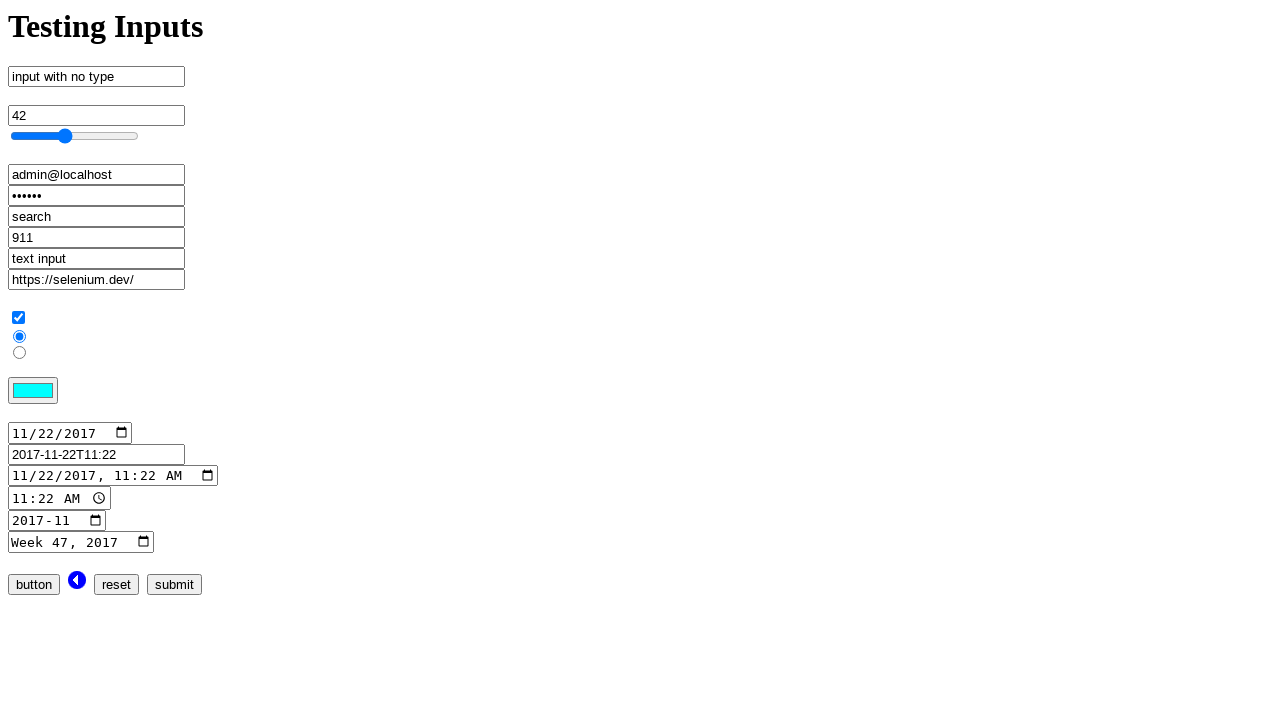

Verified that button input element is enabled
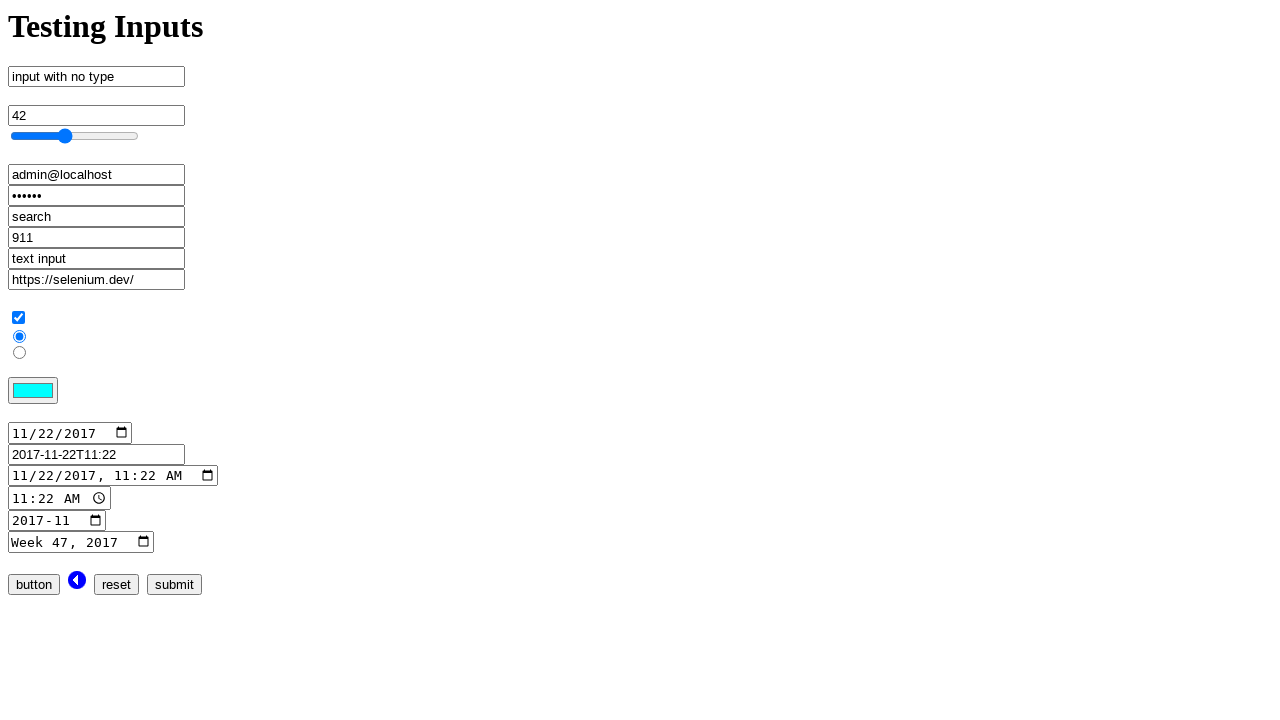

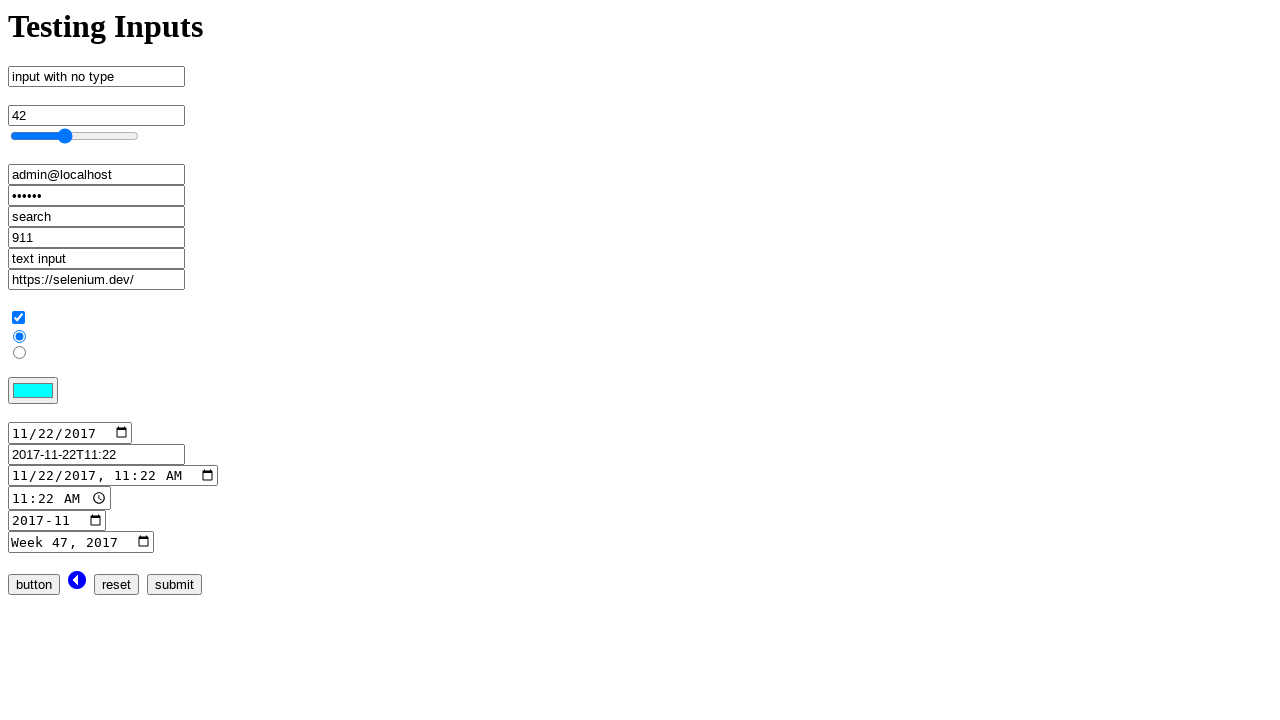